Tests JavaScript alert popup handling by clicking a button that triggers an alert and then accepting the alert dialog

Starting URL: https://demoqa.com/alerts

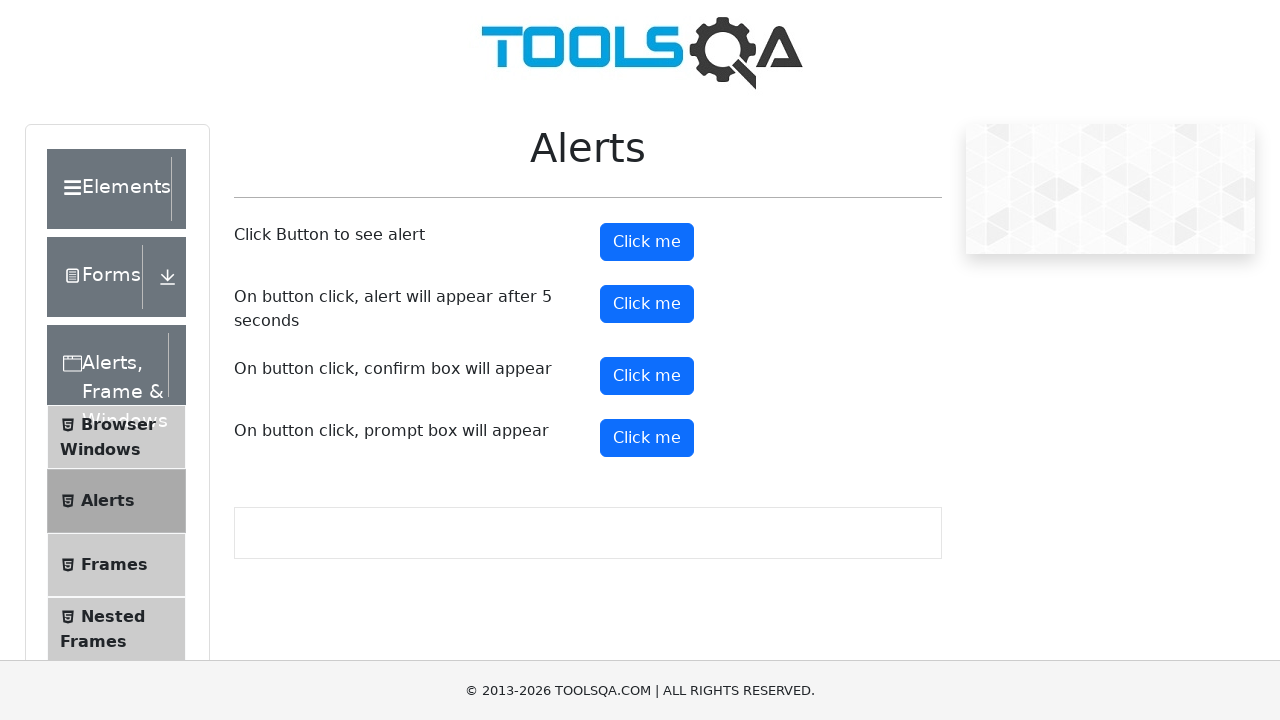

Set up dialog handler to accept alert when it appears
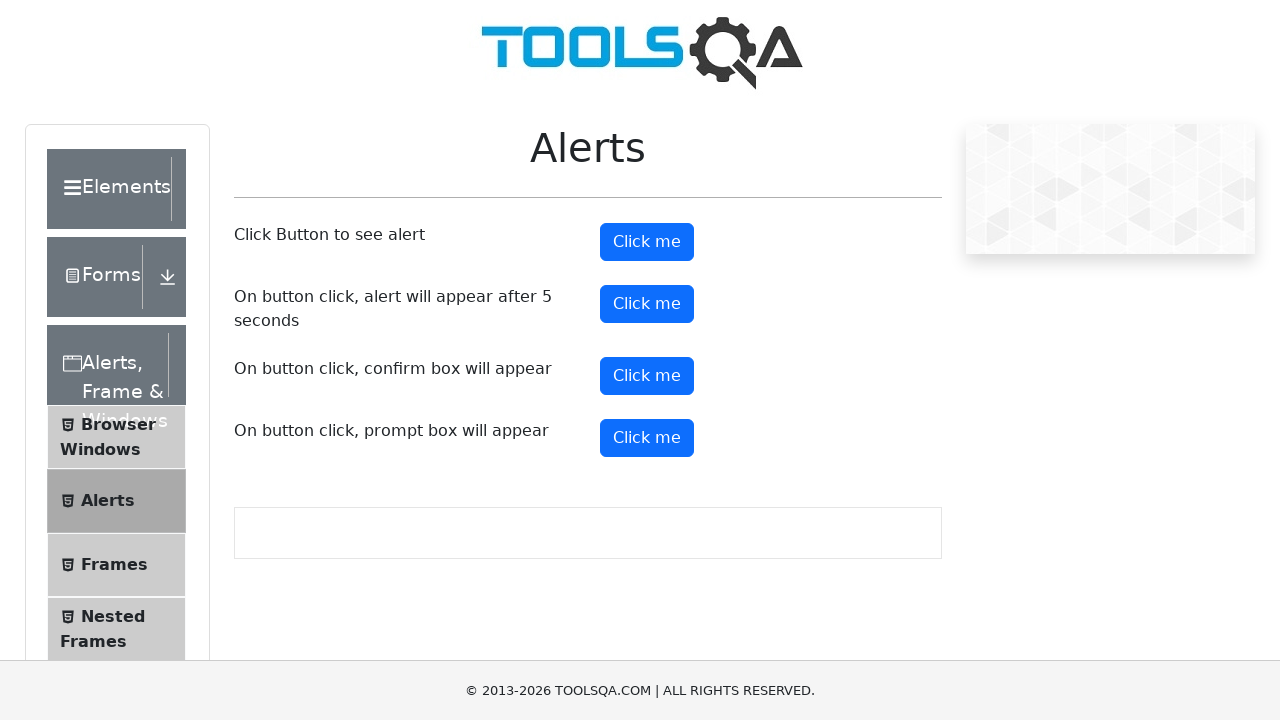

Clicked alert button to trigger JavaScript alert at (647, 242) on #alertButton
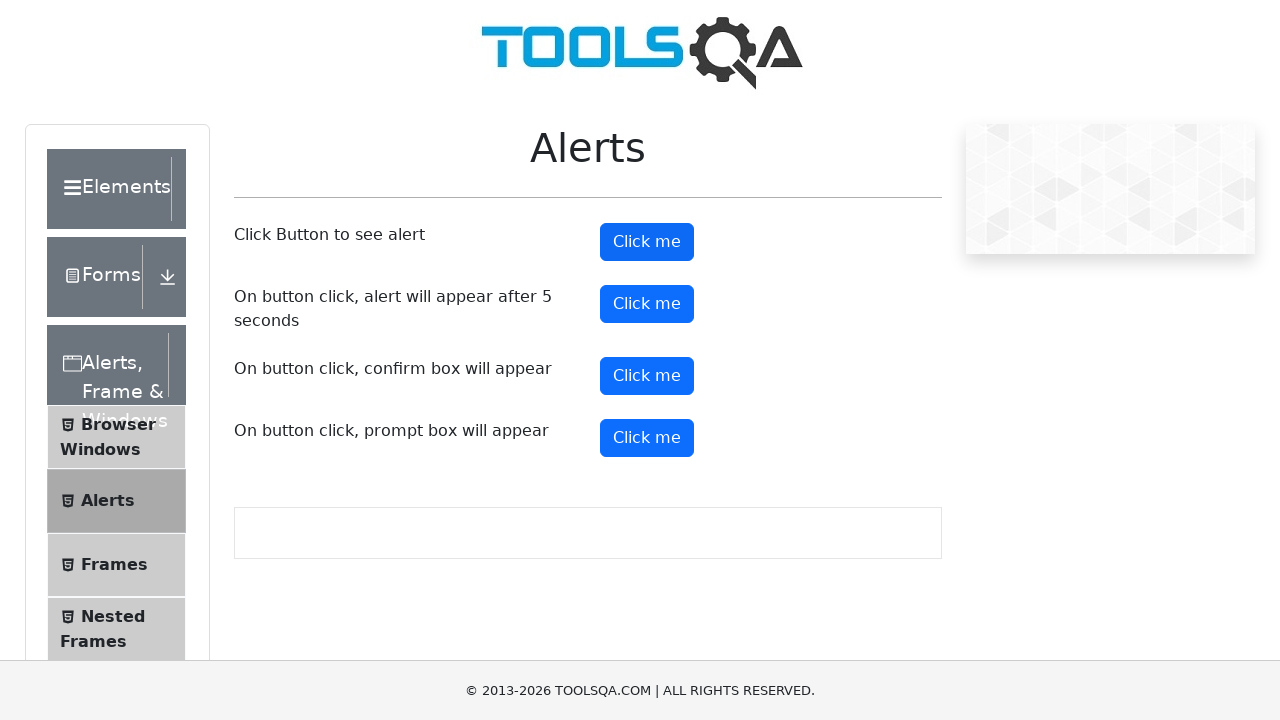

Waited 500ms for alert interaction to complete
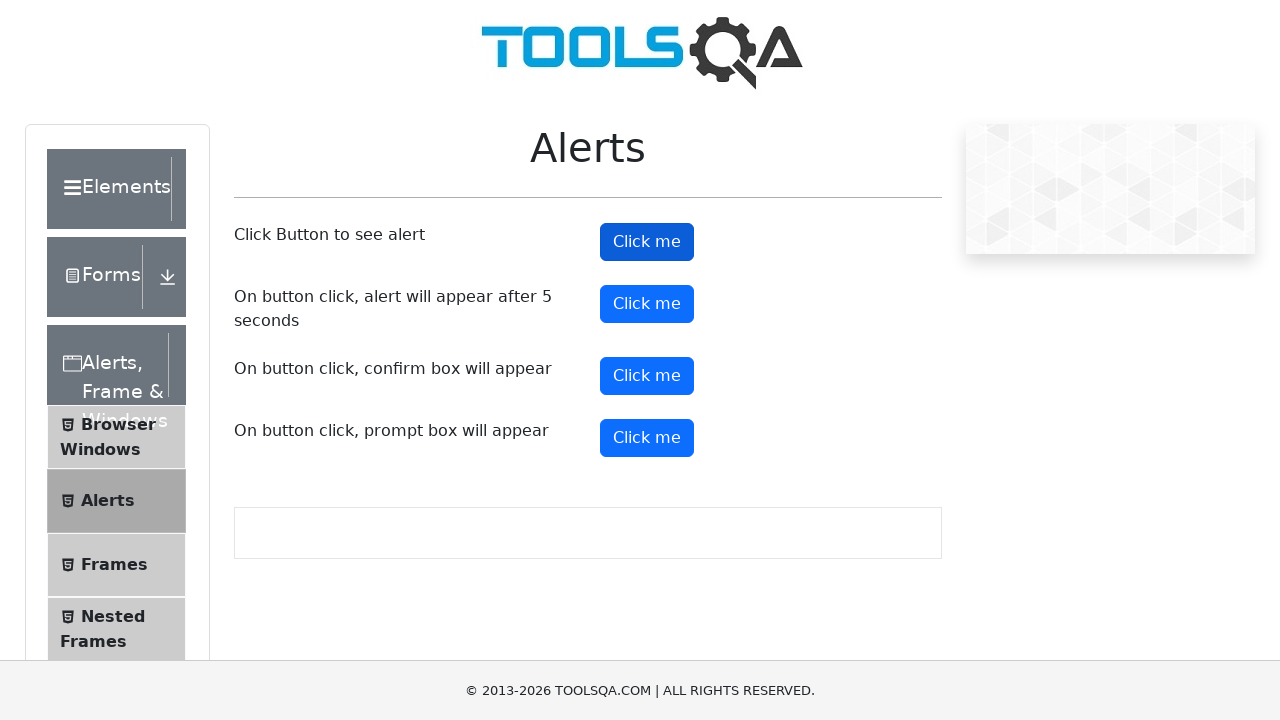

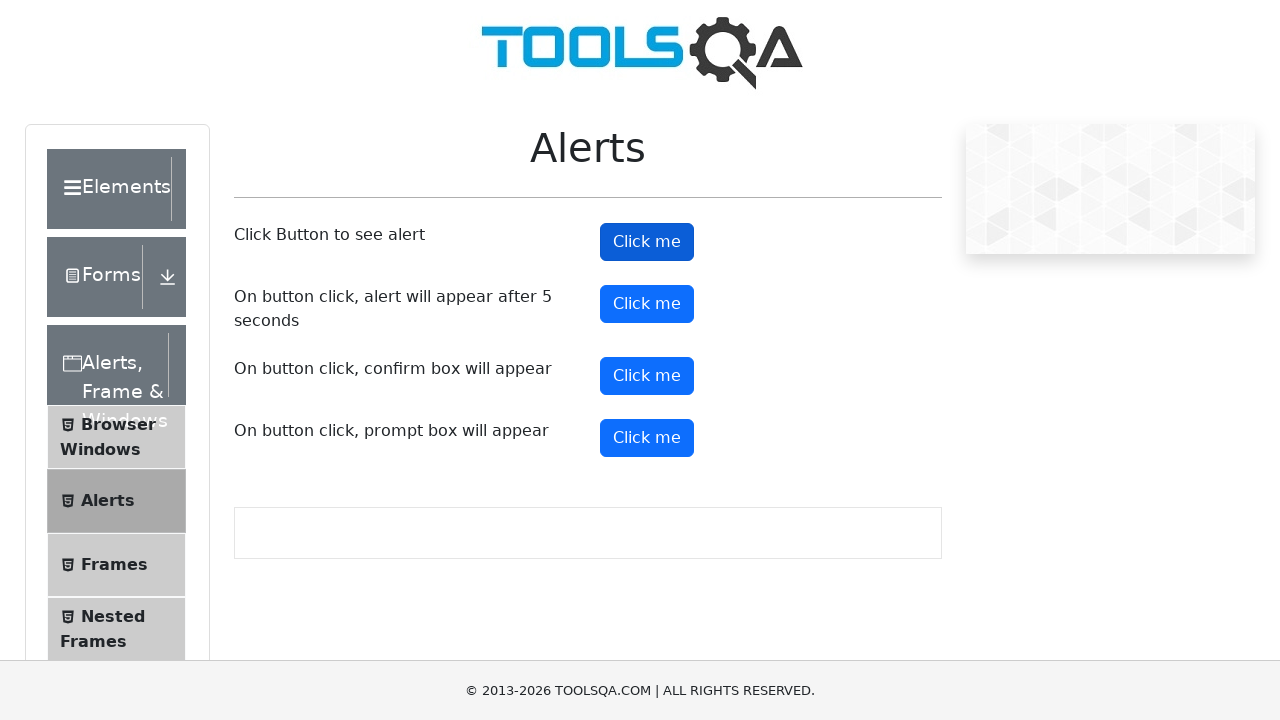